Solves a math problem by reading two numbers from the page, calculating their sum, and selecting the result from a dropdown menu

Starting URL: http://suninjuly.github.io/selects1.html

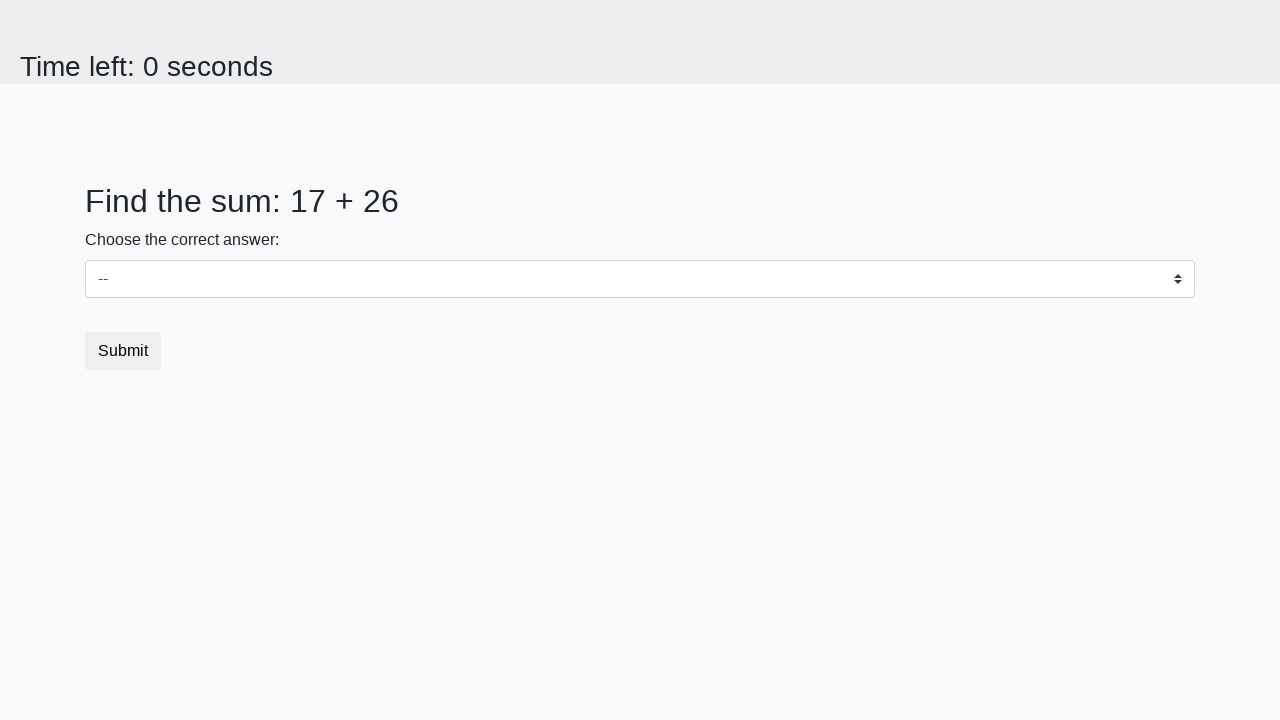

Read first number from page element #num1
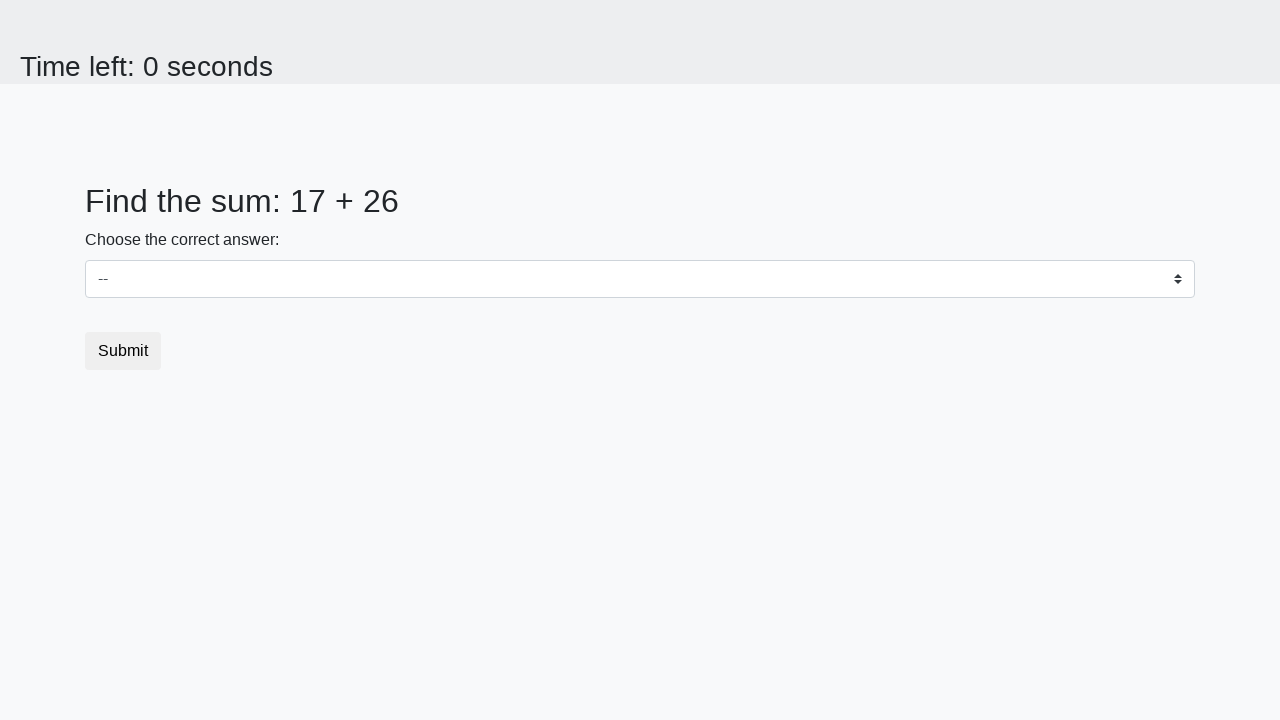

Read second number from page element #num2
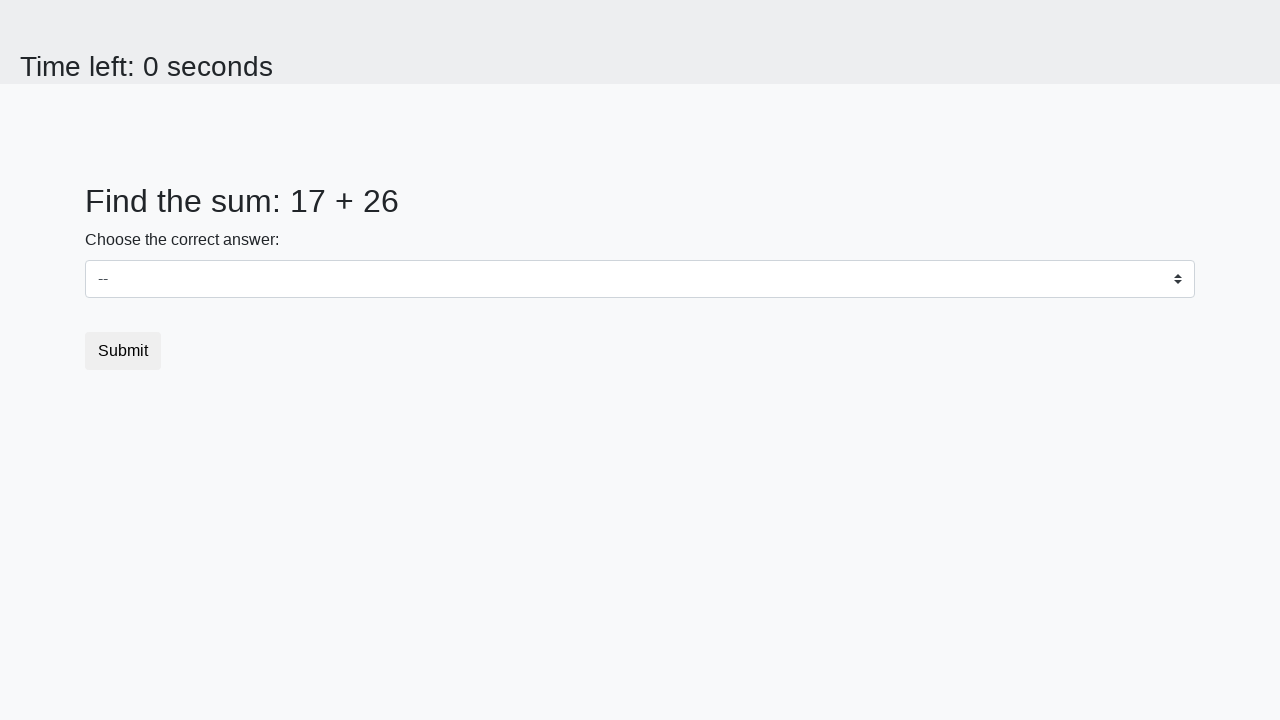

Calculated sum: 17 + 26 = 43
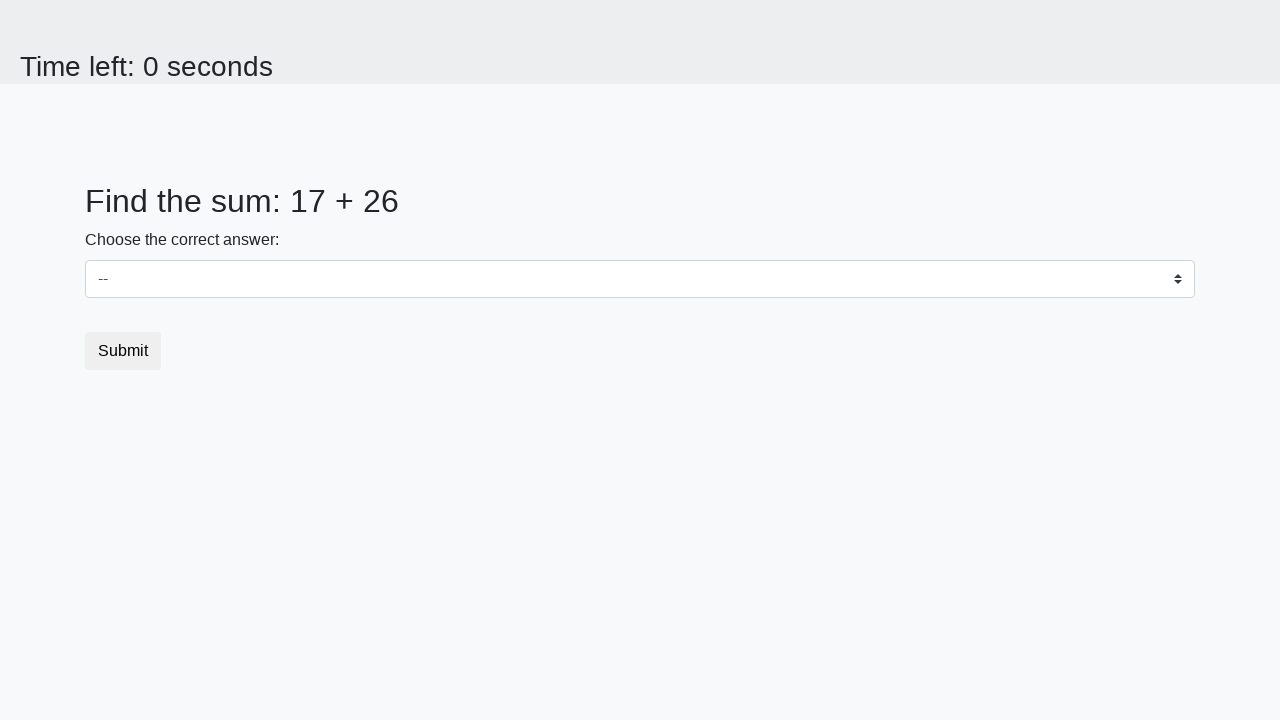

Selected result value '43' from dropdown menu on .custom-select
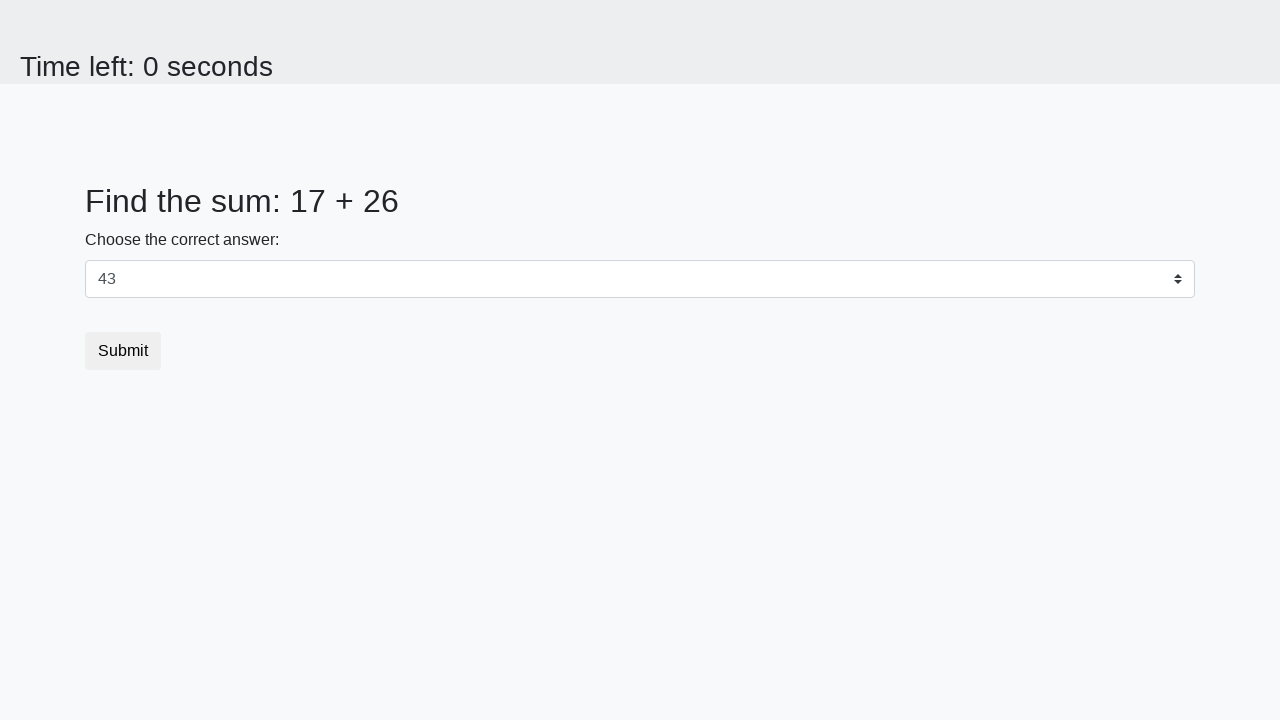

Clicked submit button at (123, 351) on button.btn
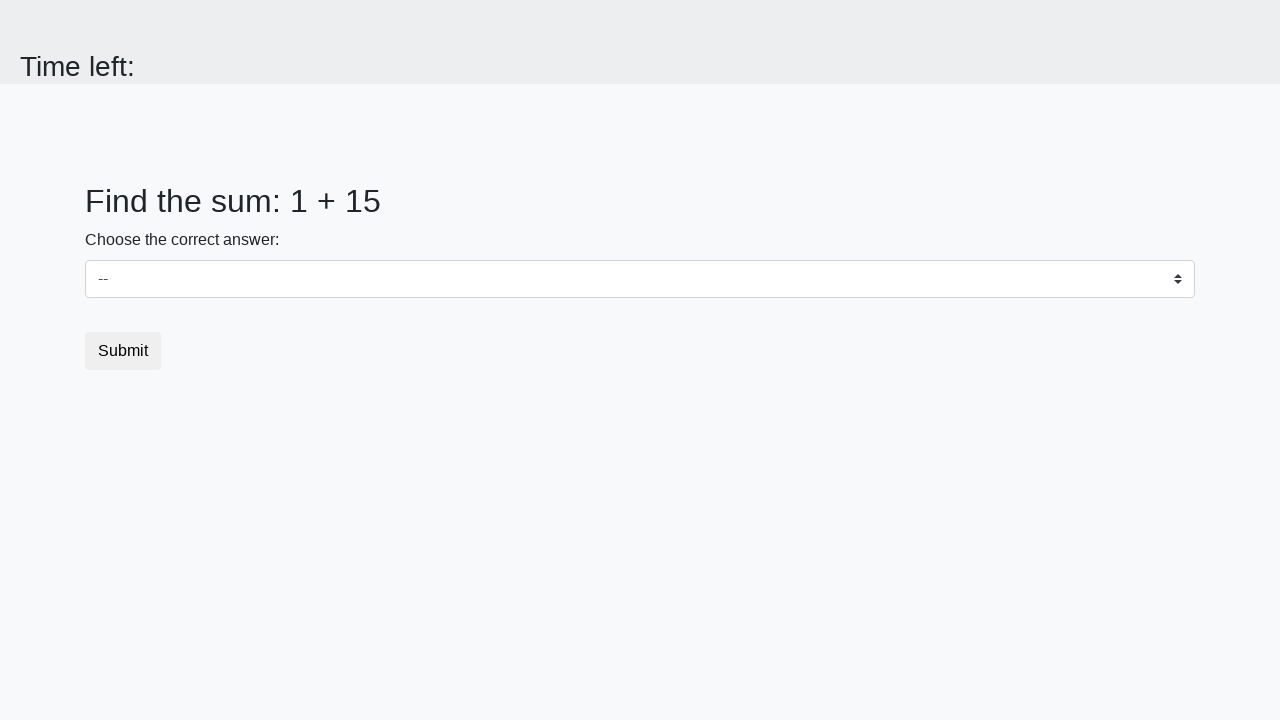

Waited 1000ms for result page to load
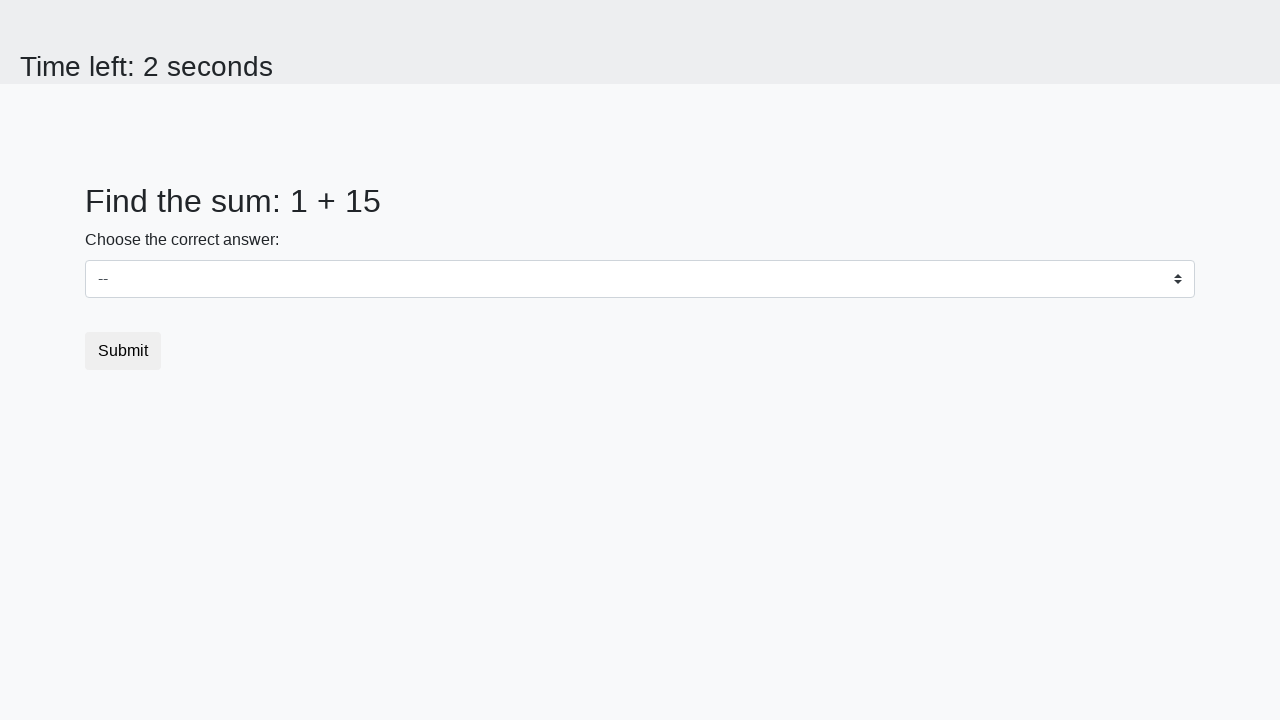

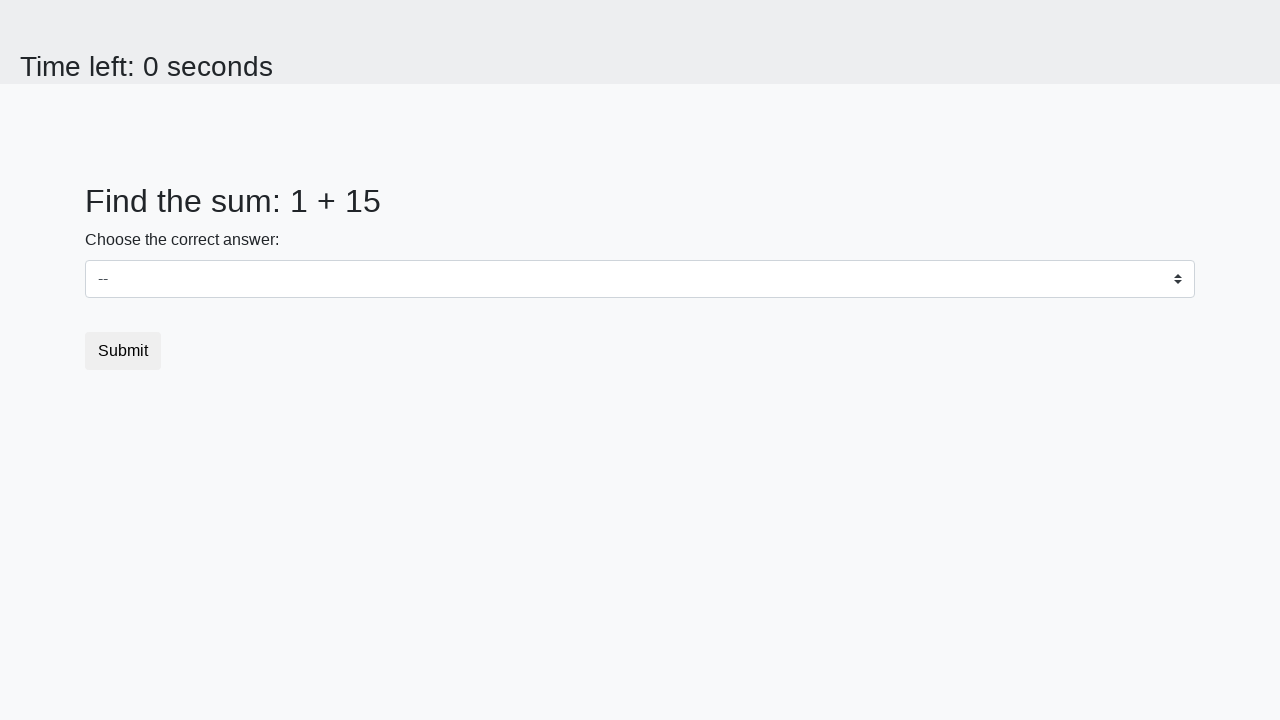